Tests scrolling to an element and filling out a form with name and date fields on a scroll practice page

Starting URL: https://formy-project.herokuapp.com/scroll

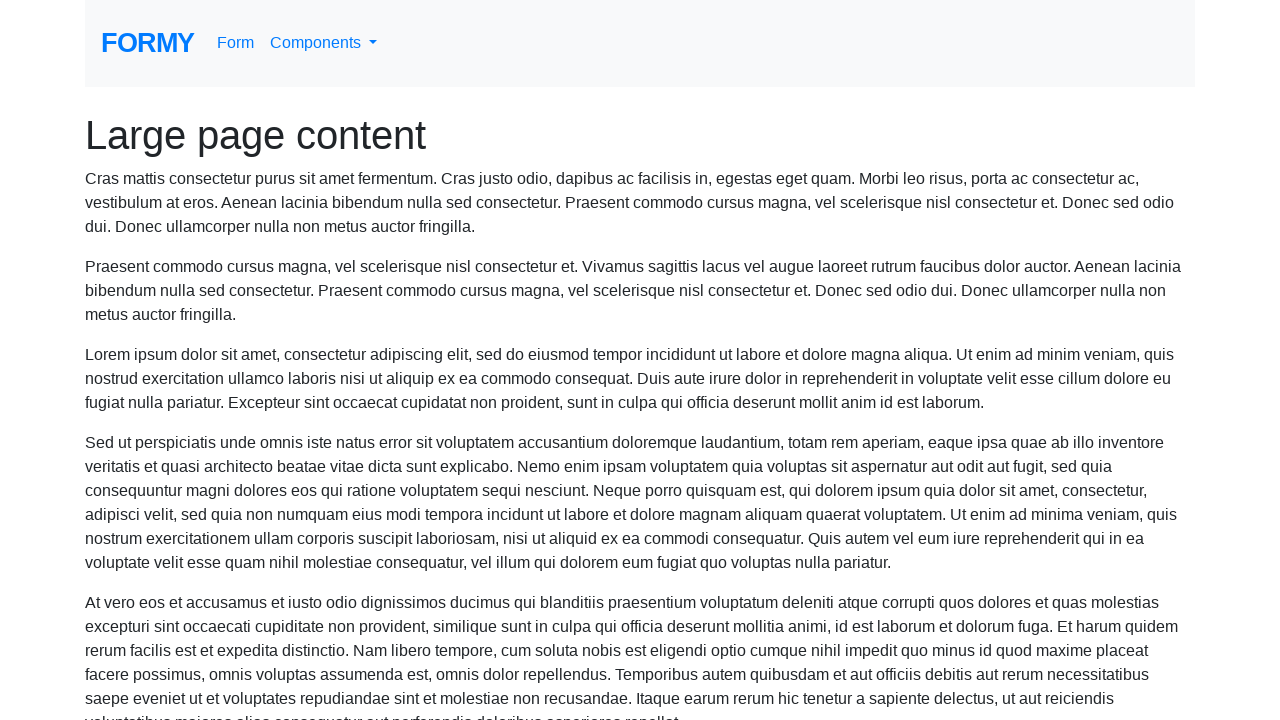

Located the name field element
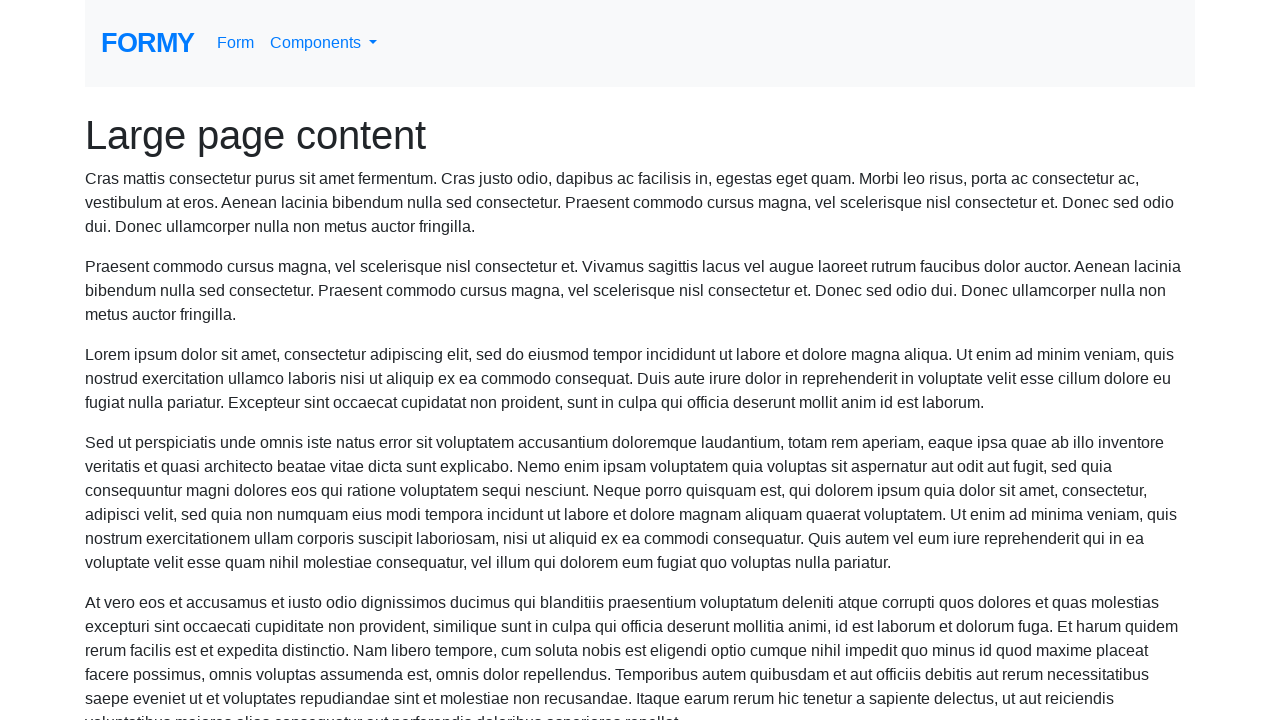

Scrolled to the name field
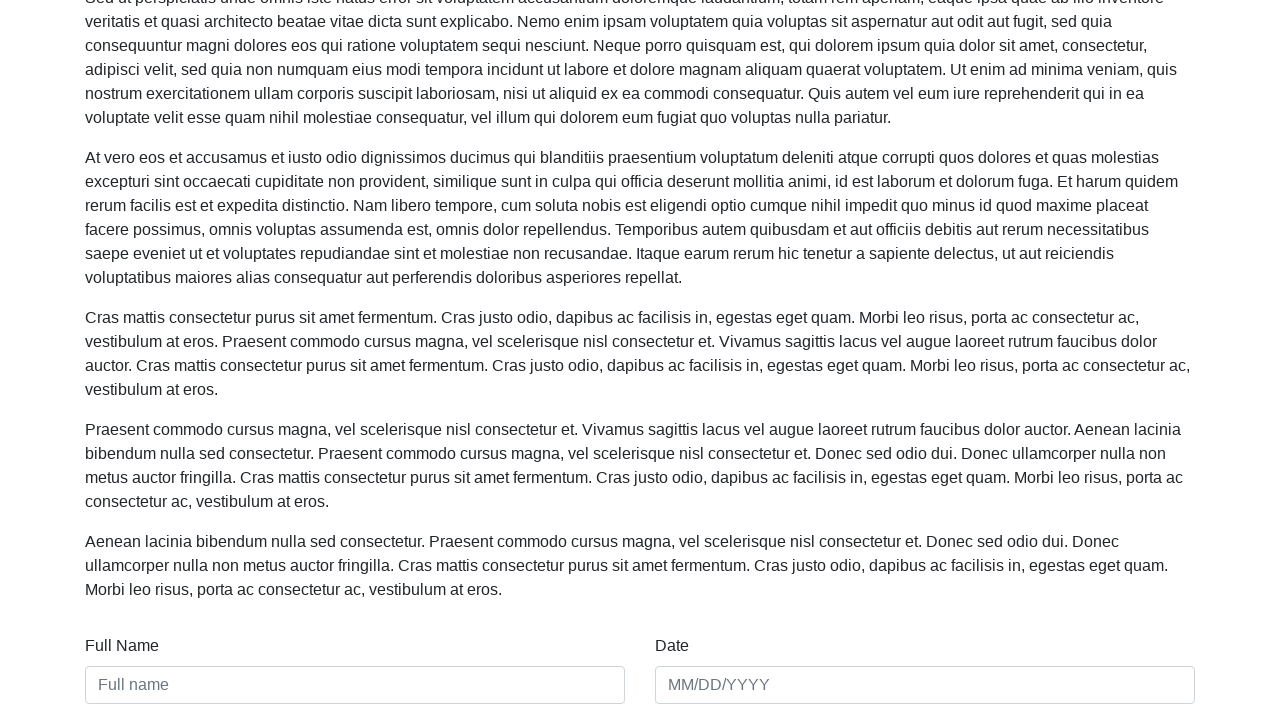

Filled name field with 'Test Name' on #name
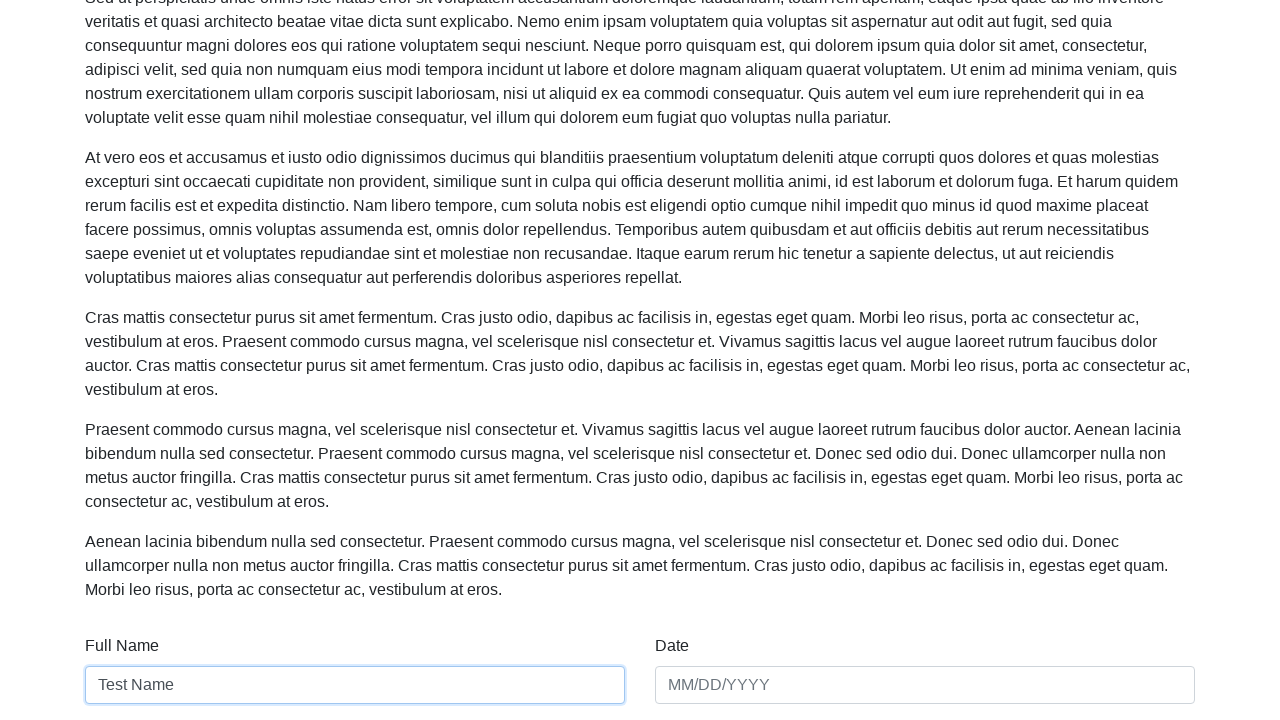

Filled date field with '01/01/2022' on #date
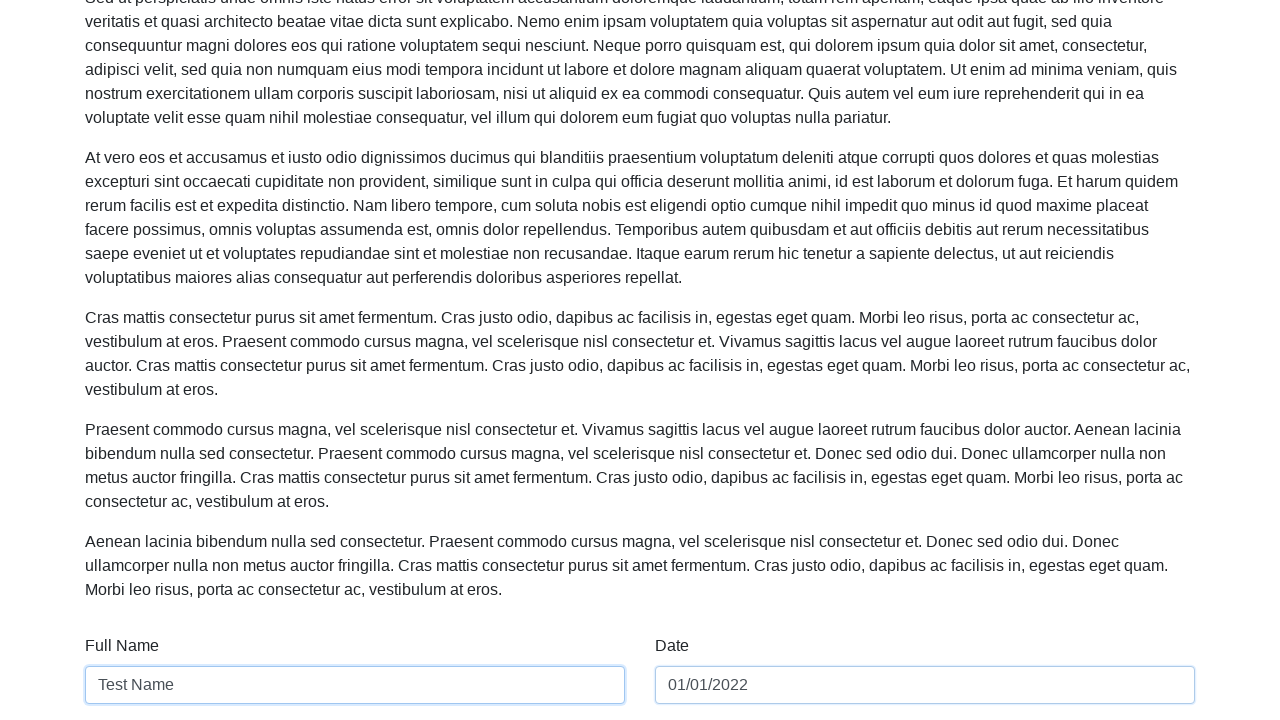

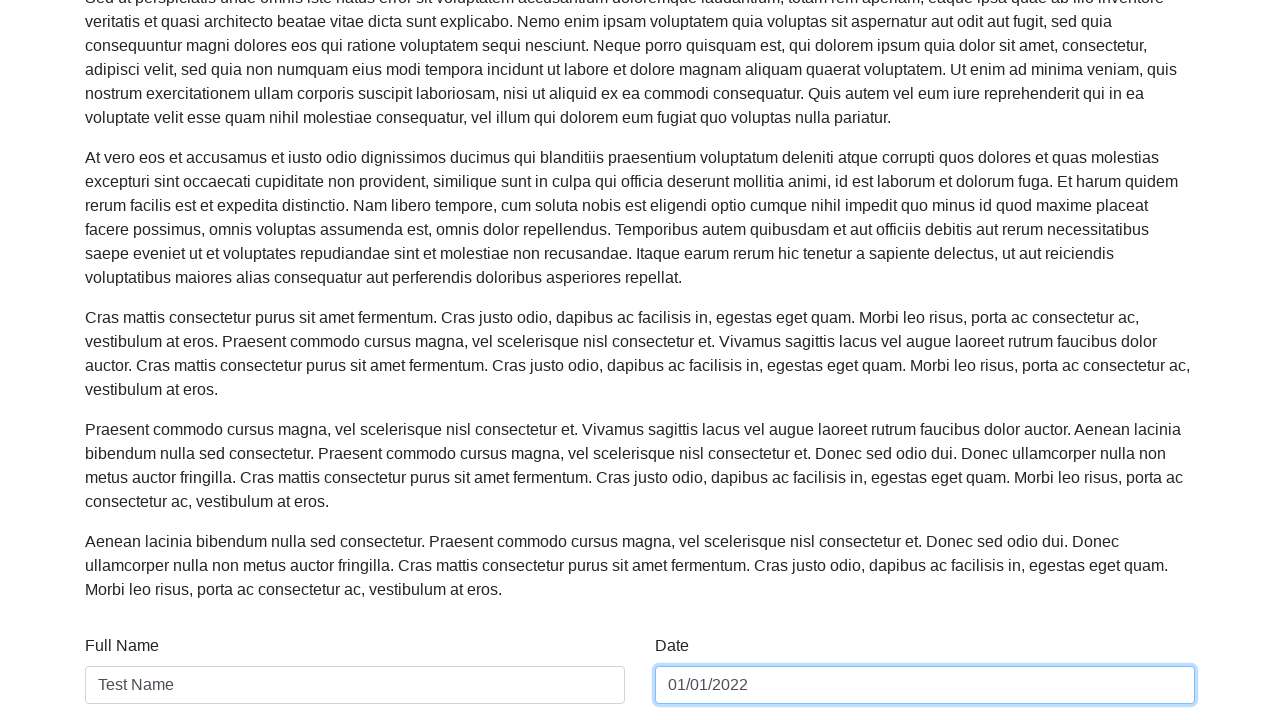